Tests drag and drop functionality by dragging a football element to two different drop zones and verifying the drops were successful

Starting URL: https://v1.training-support.net/selenium/drag-drop

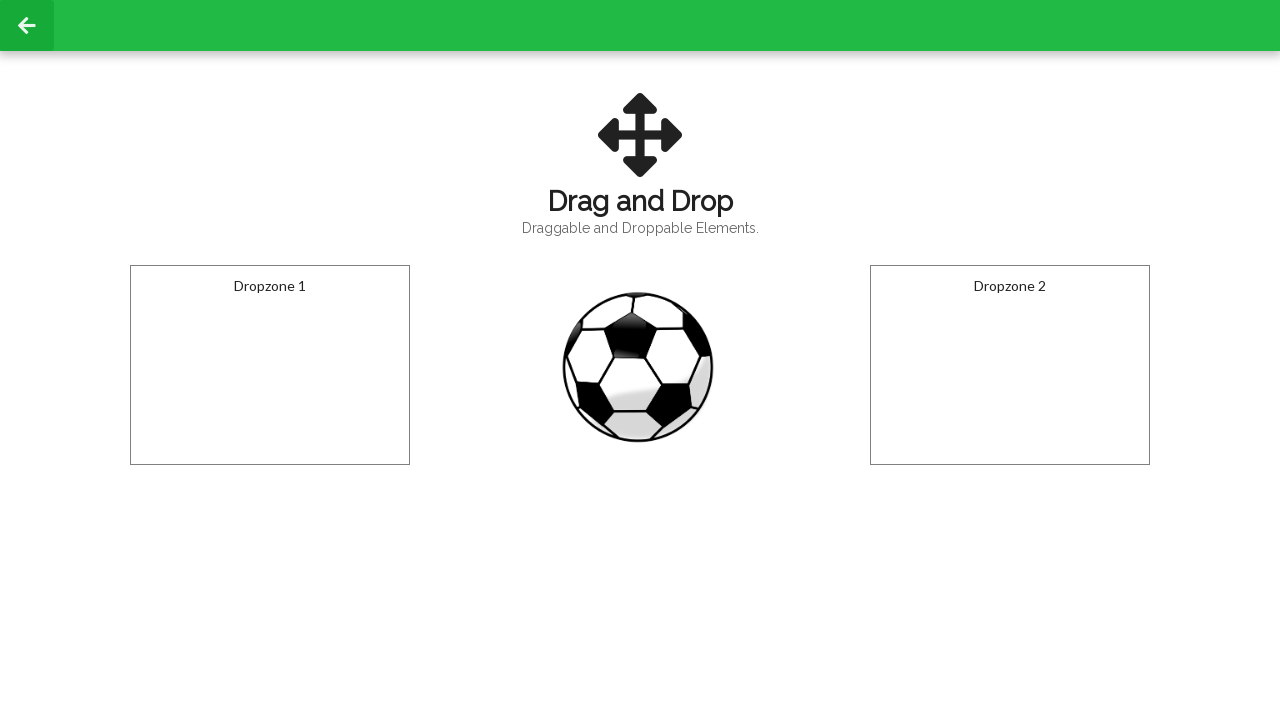

Located draggable football element
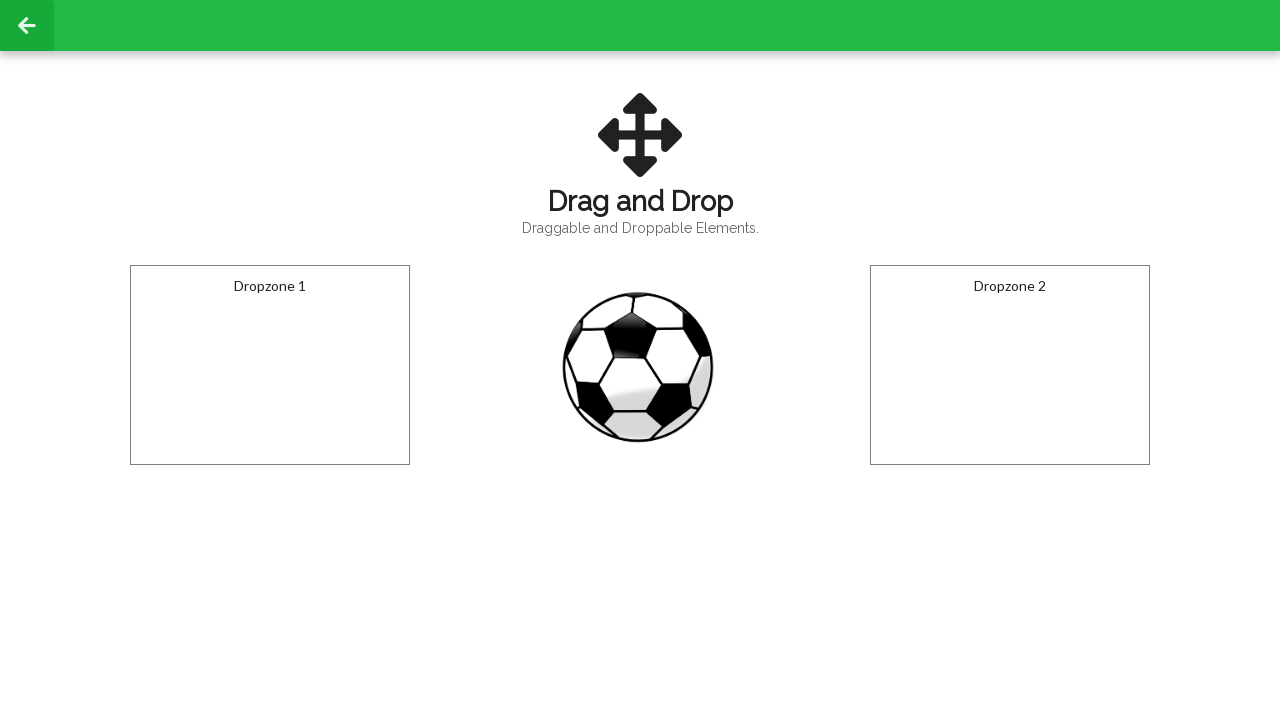

Located first drop zone
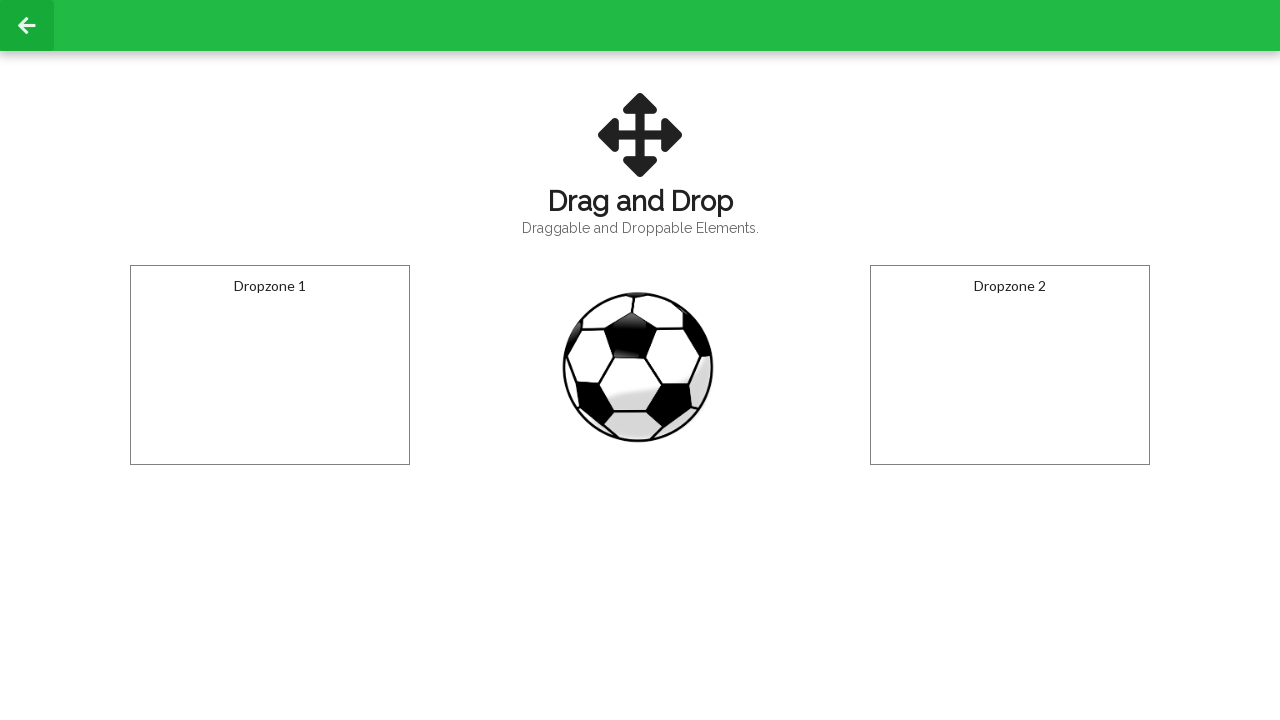

Dragged football to first drop zone at (270, 365)
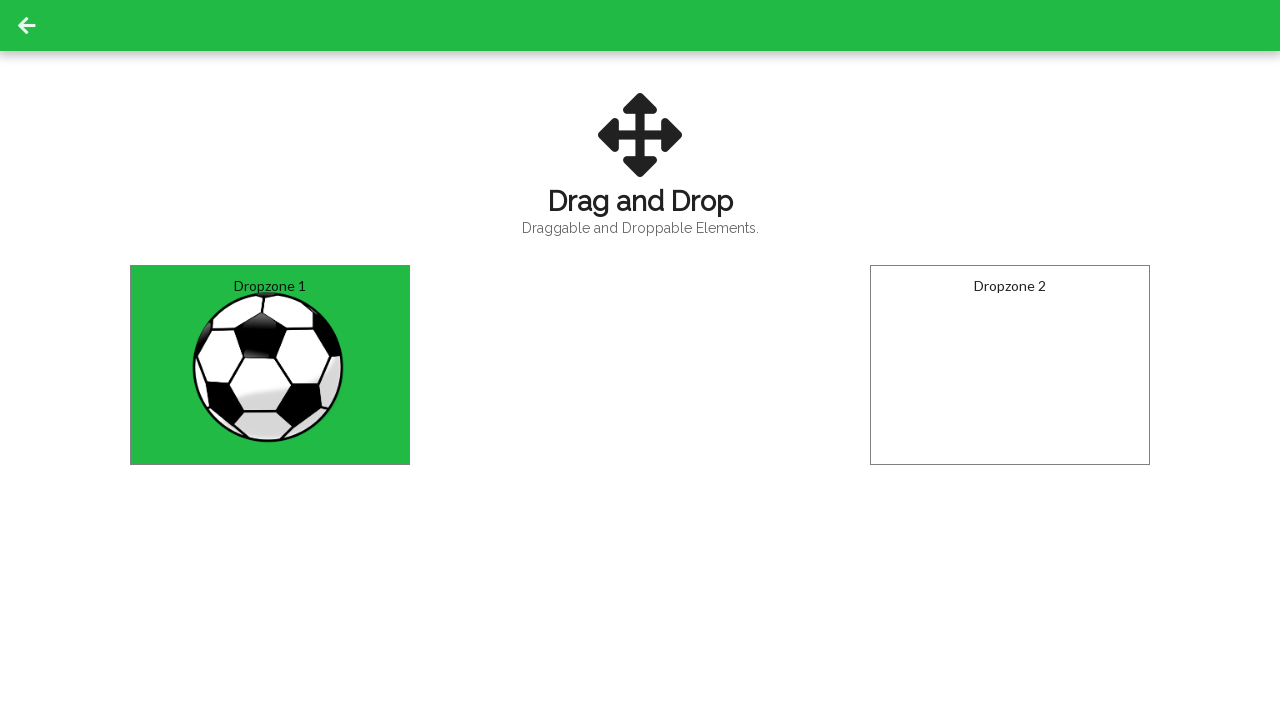

Verified first drop was successful - 'Dropped!' message appeared
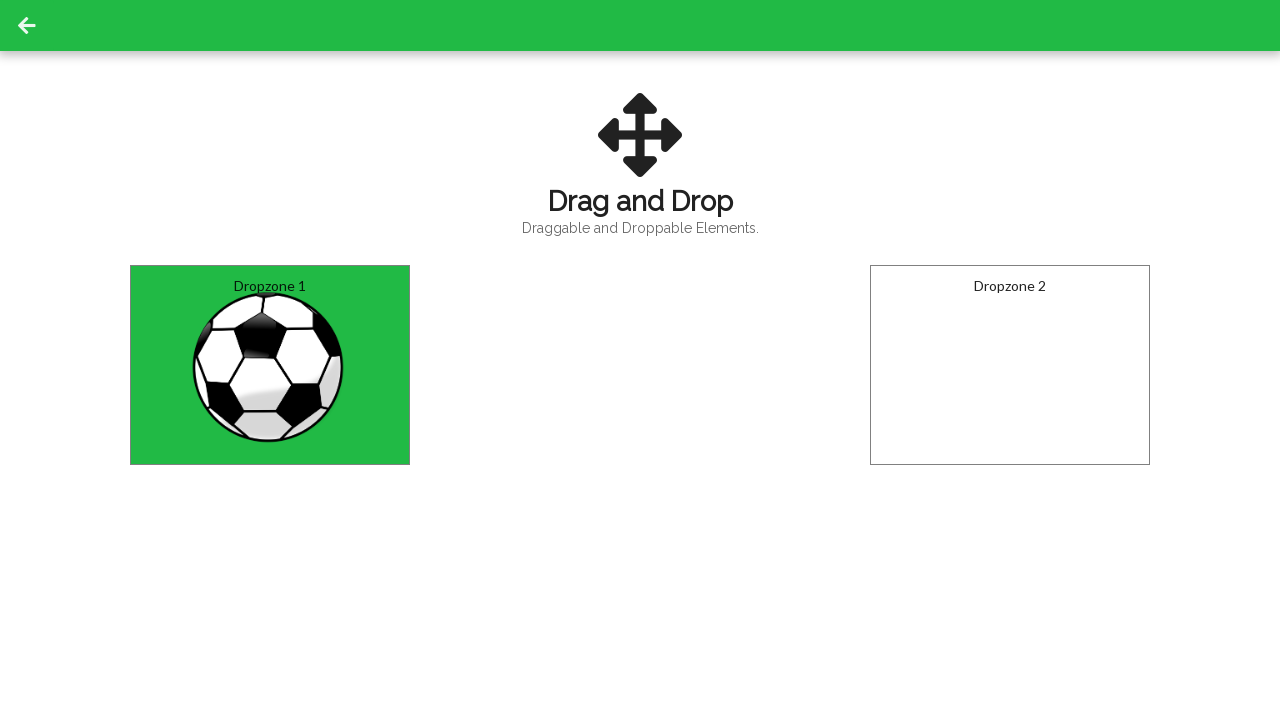

Located second drop zone
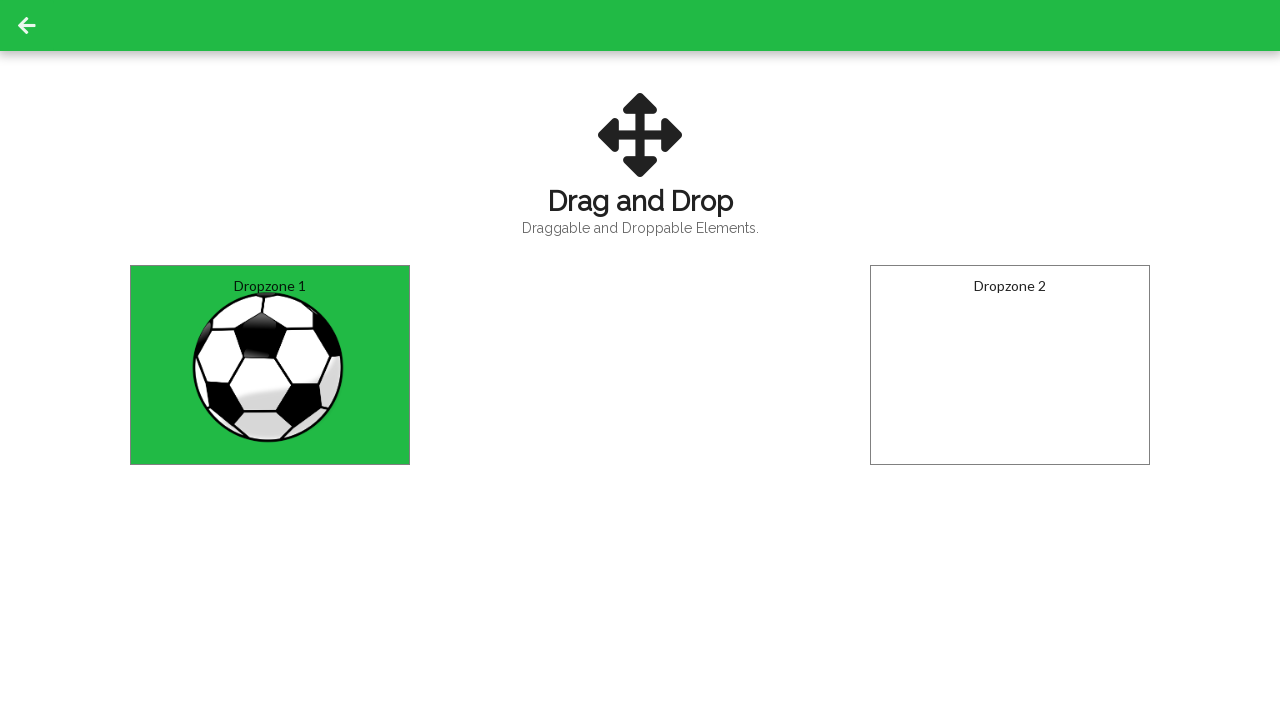

Dragged football to second drop zone at (1010, 365)
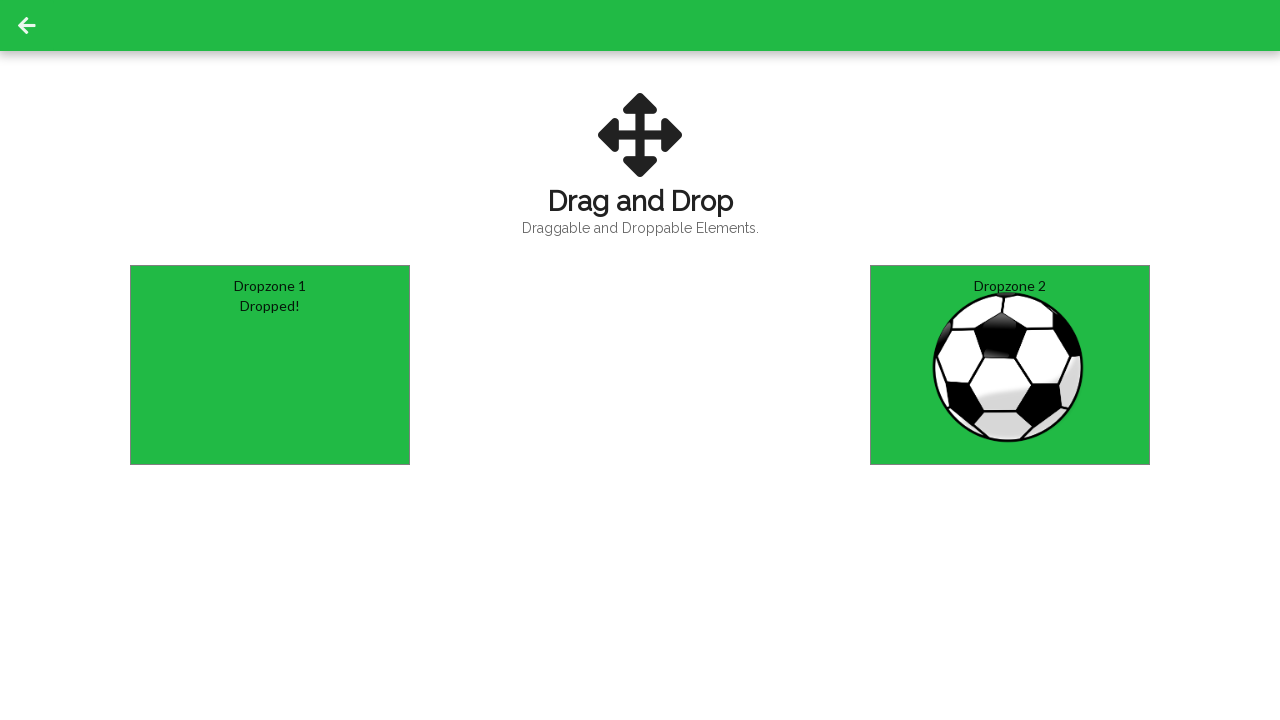

Verified second drop was successful - 'Dropped!' message appeared in second zone
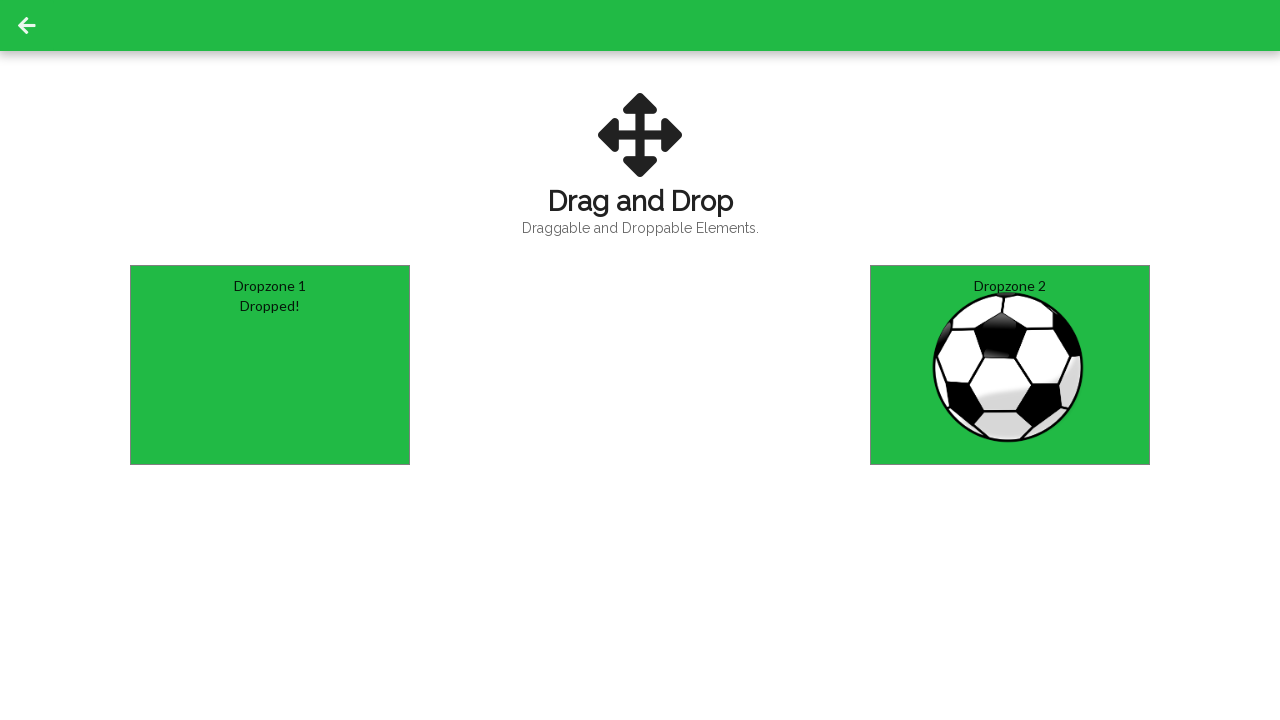

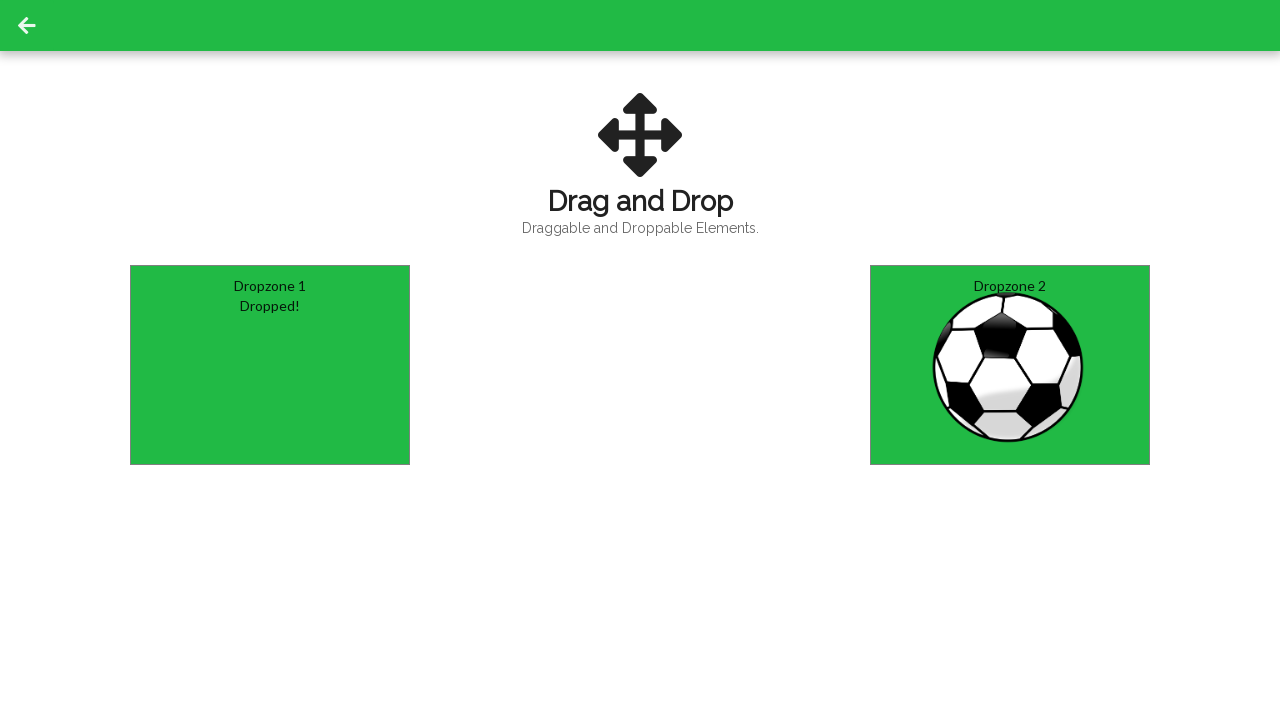